Tests dynamic loading functionality by clicking a start button and waiting for the loading animation to complete and the "Hello World" text to become visible.

Starting URL: https://automationfc.github.io/dynamic-loading/

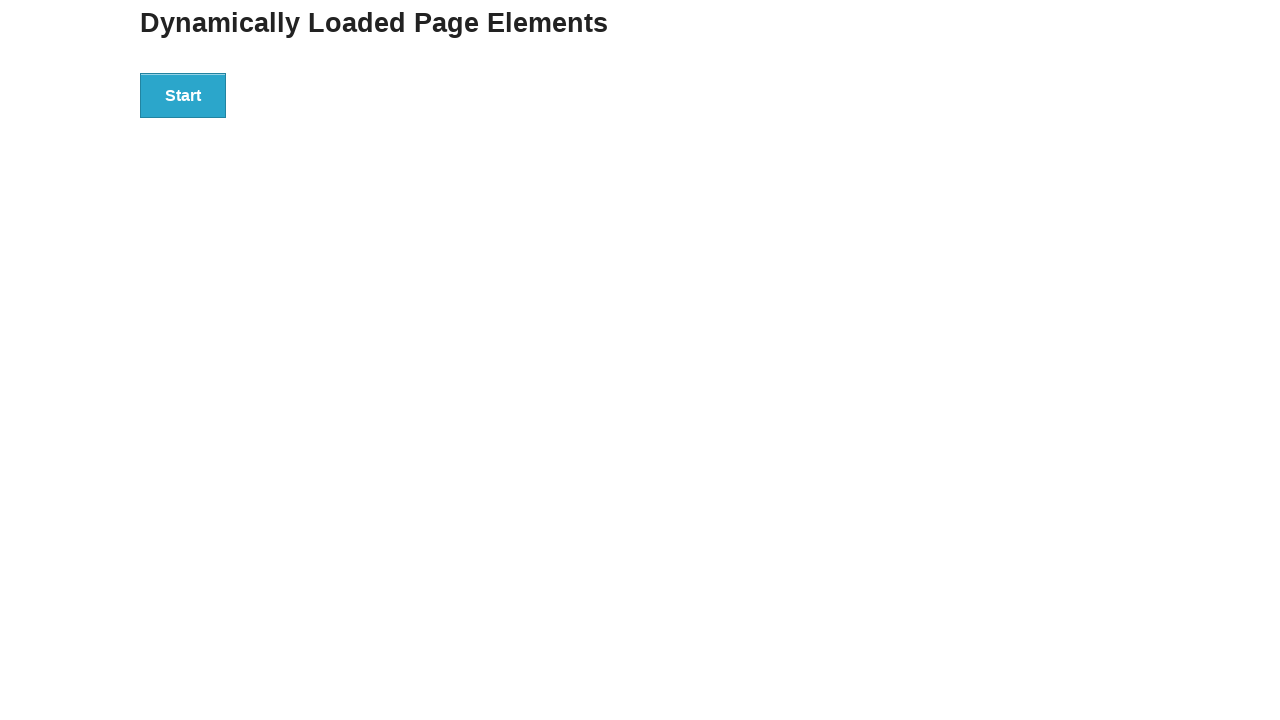

Clicked the start button to begin dynamic loading at (183, 95) on div#start > button
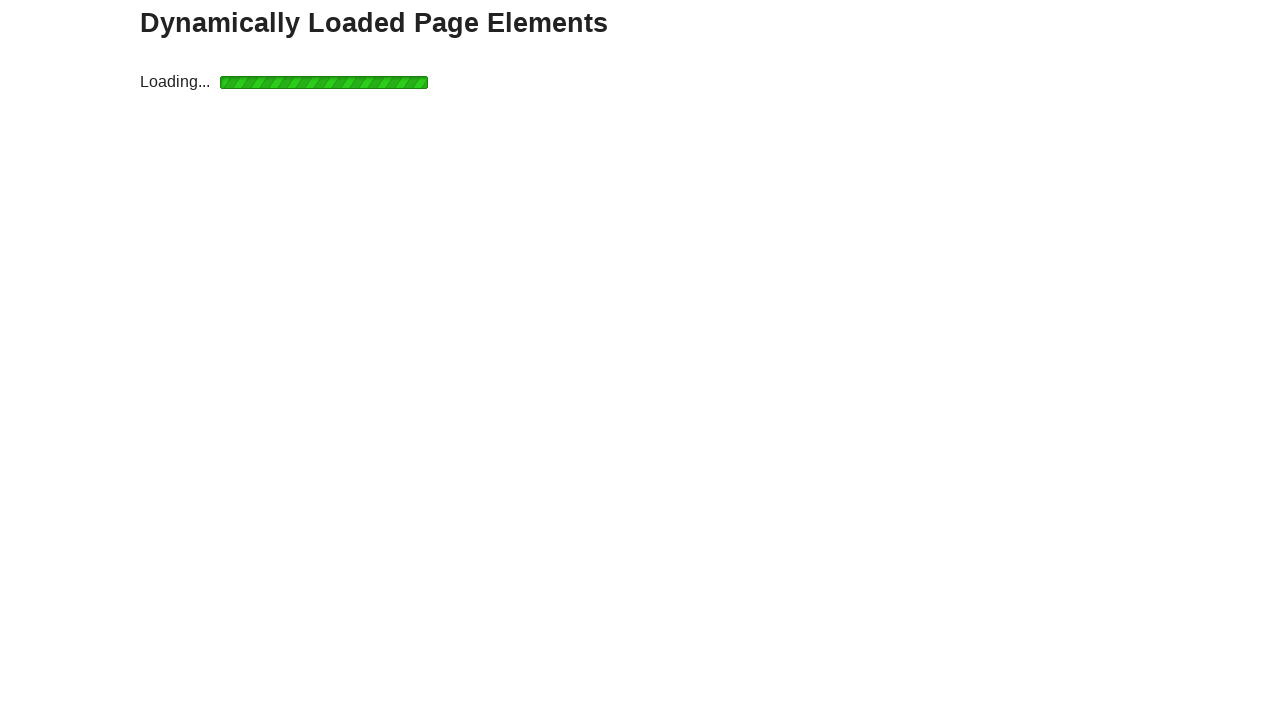

Loading animation completed and 'Hello World' text became visible
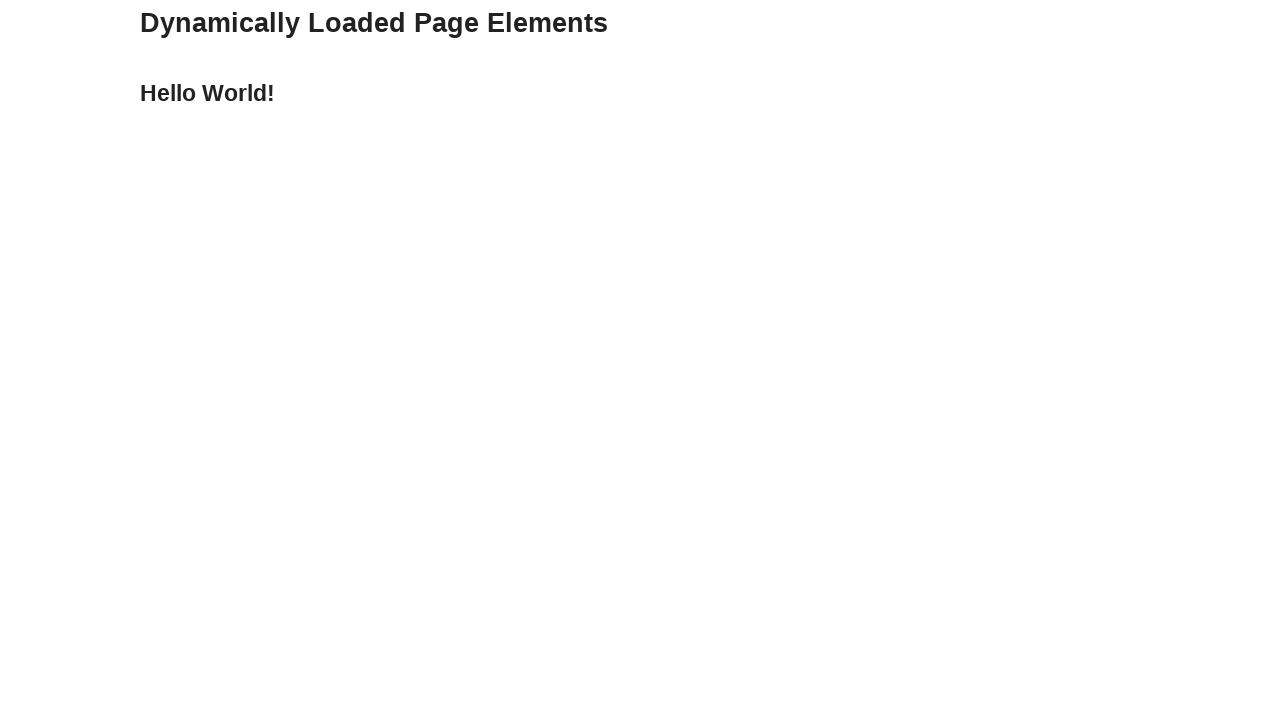

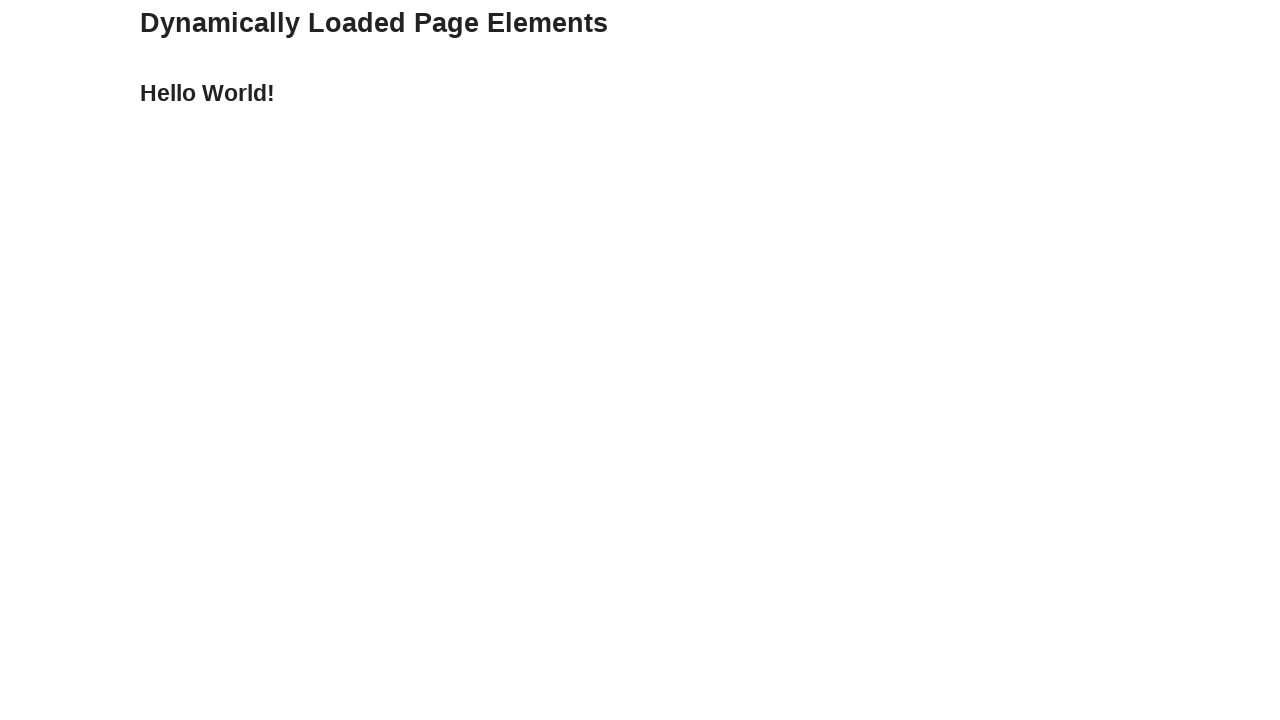